Tests an HR application workflow by resetting the database, creating a team, adding a new employee with details, assigning the employee to the team, then deleting the team and verifying it was removed.

Starting URL: https://a.lsi2.hr.dmerej.info/

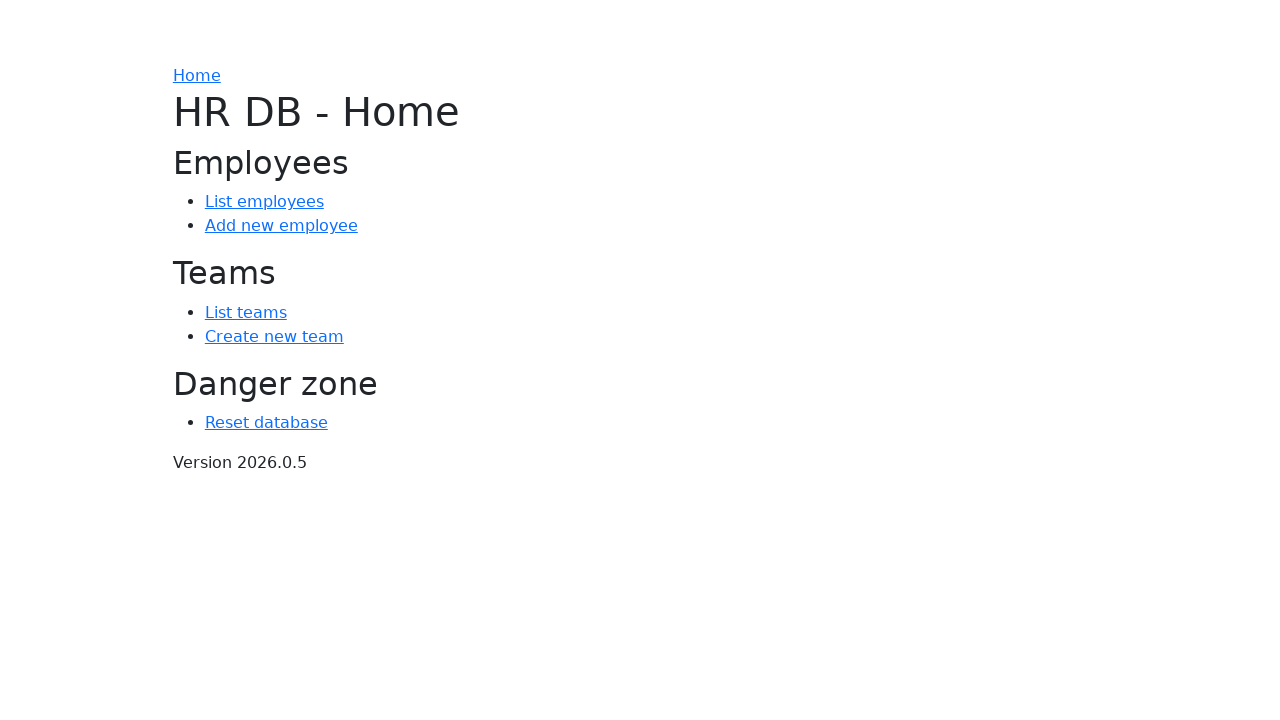

Clicked 'Reset database' link at (266, 423) on internal:role=link[name="Reset database"i]
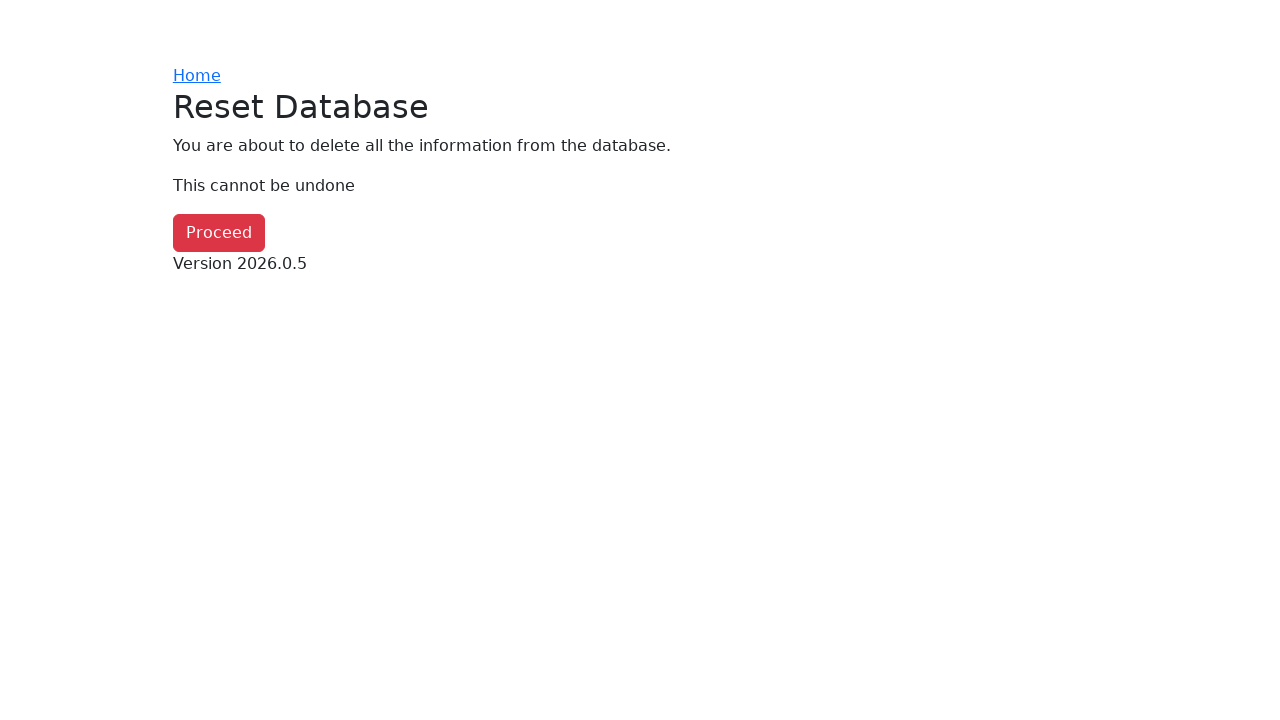

Confirmed database reset by clicking 'Proceed' button at (219, 233) on internal:role=button[name="Proceed"i]
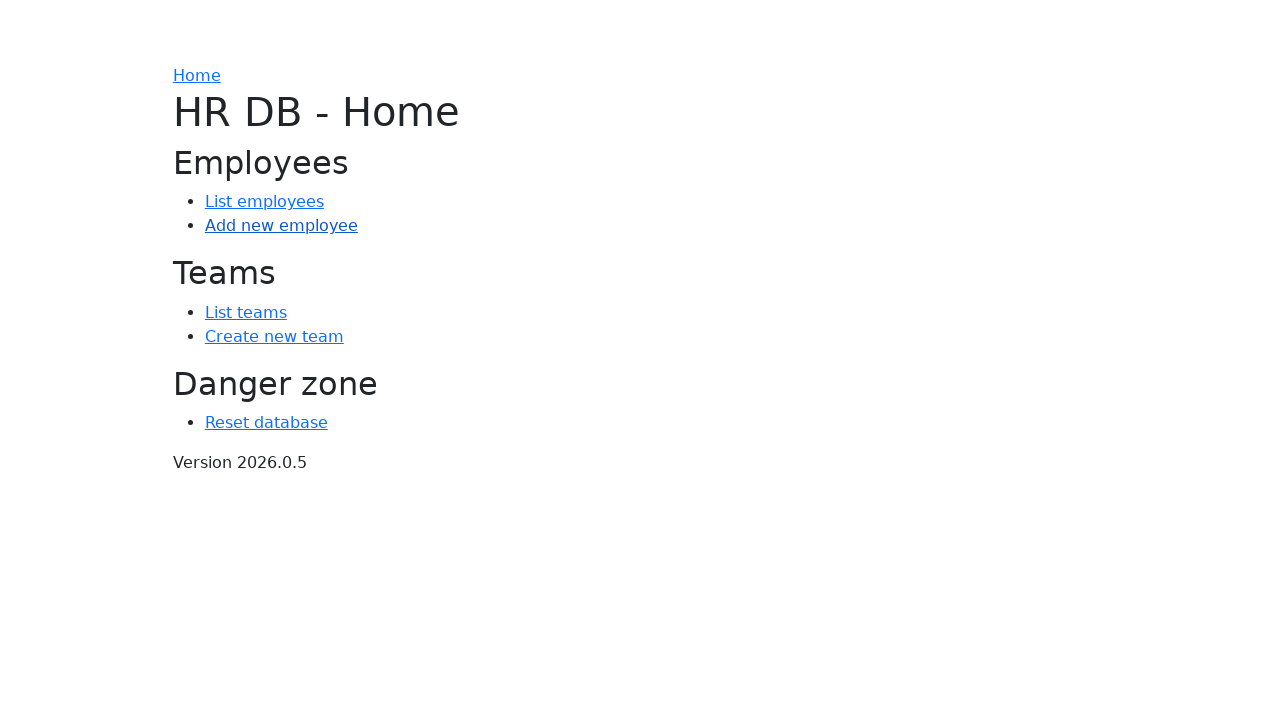

Clicked 'Create new team' link at (274, 336) on internal:role=link[name="Create new team"i]
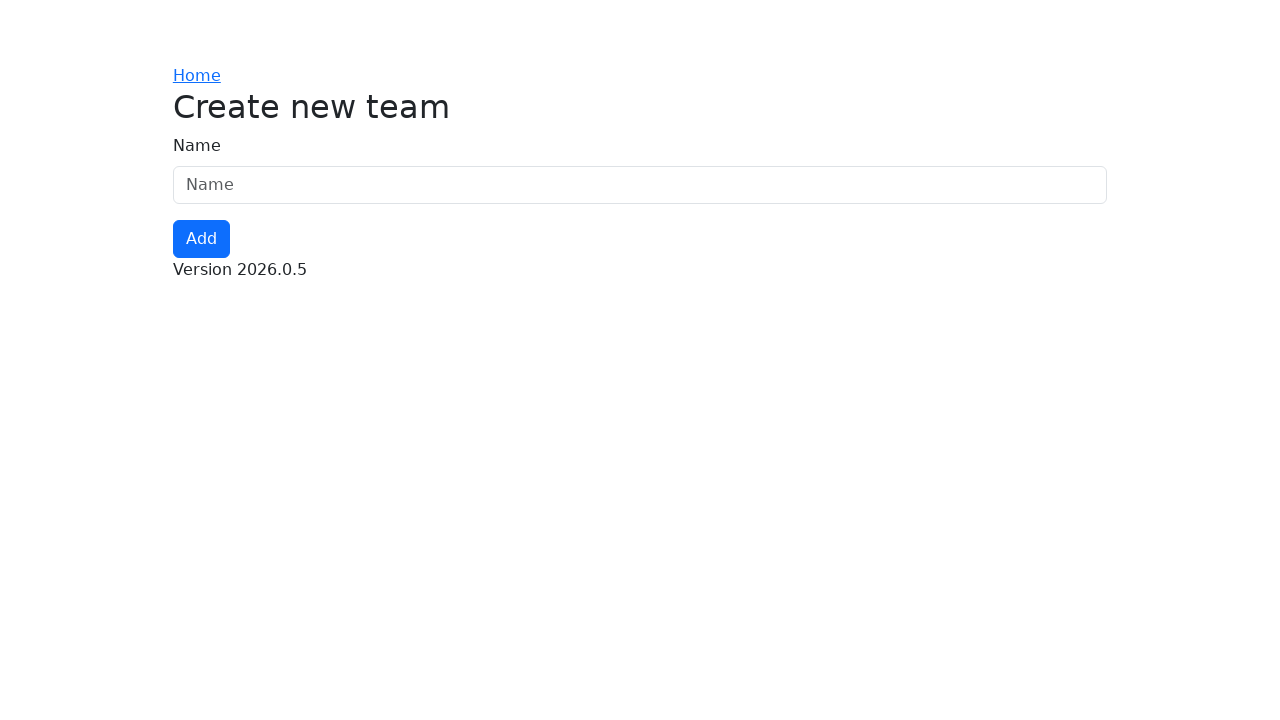

Clicked team name input field at (640, 185) on internal:attr=[placeholder="Name"i]
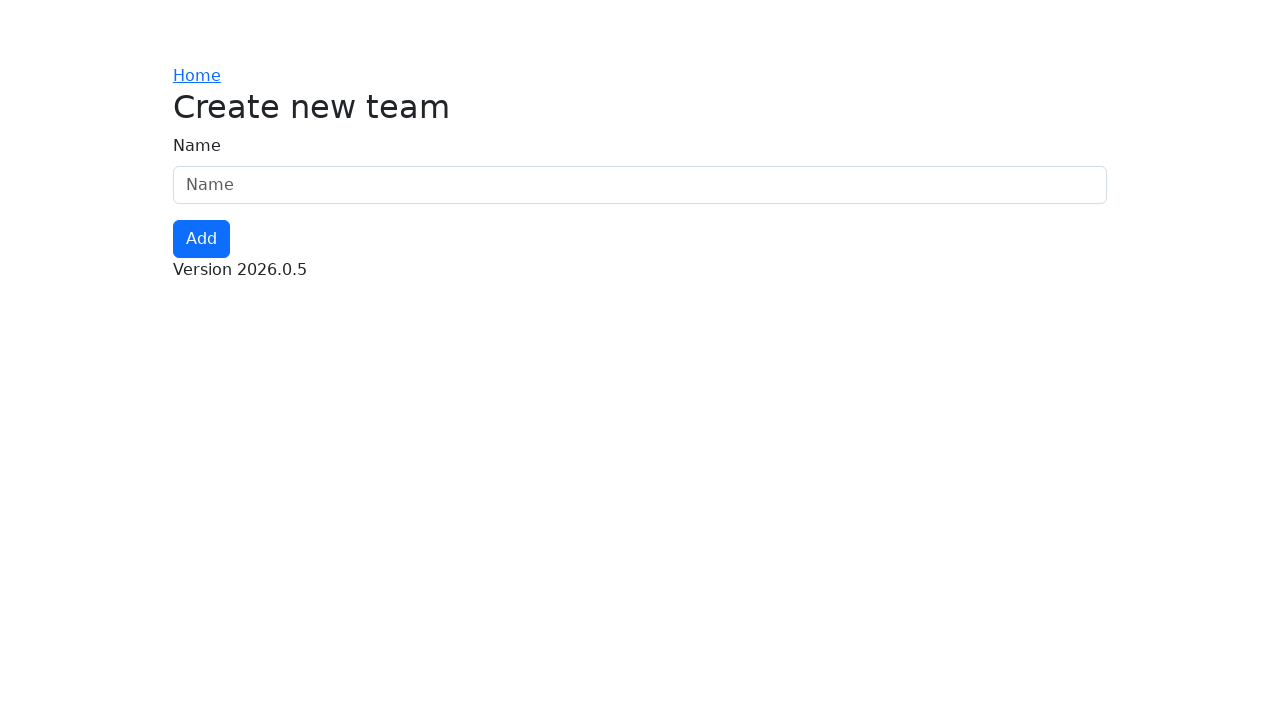

Filled team name with 'TestTeam' on internal:attr=[placeholder="Name"i]
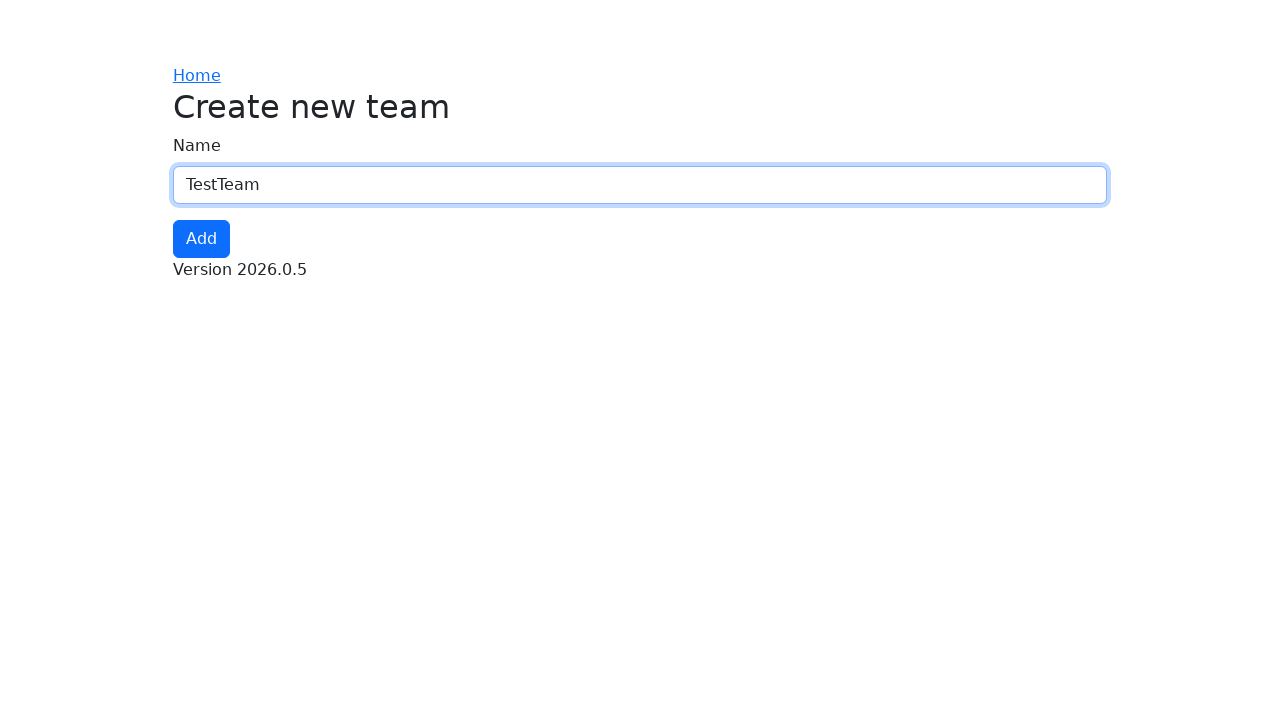

Clicked 'Add' button to create the team at (201, 239) on internal:role=button[name="Add"i]
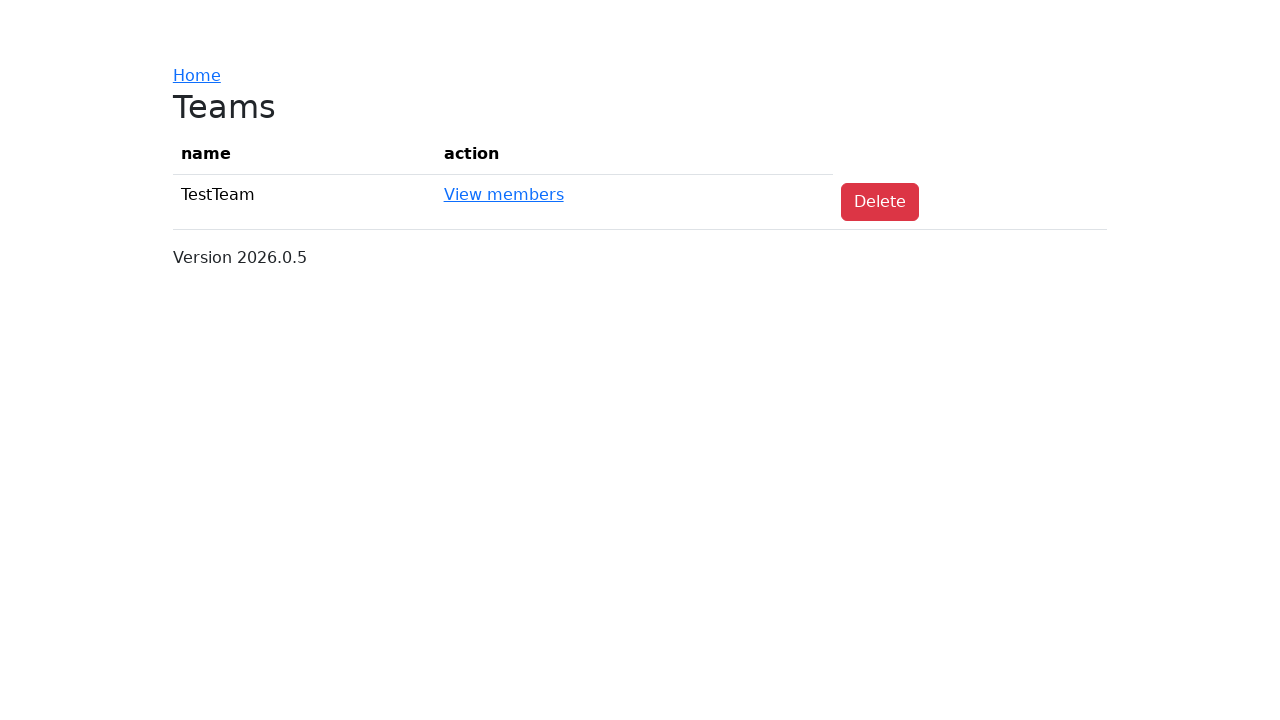

Navigated to Home page at (197, 76) on internal:role=link[name="Home"i]
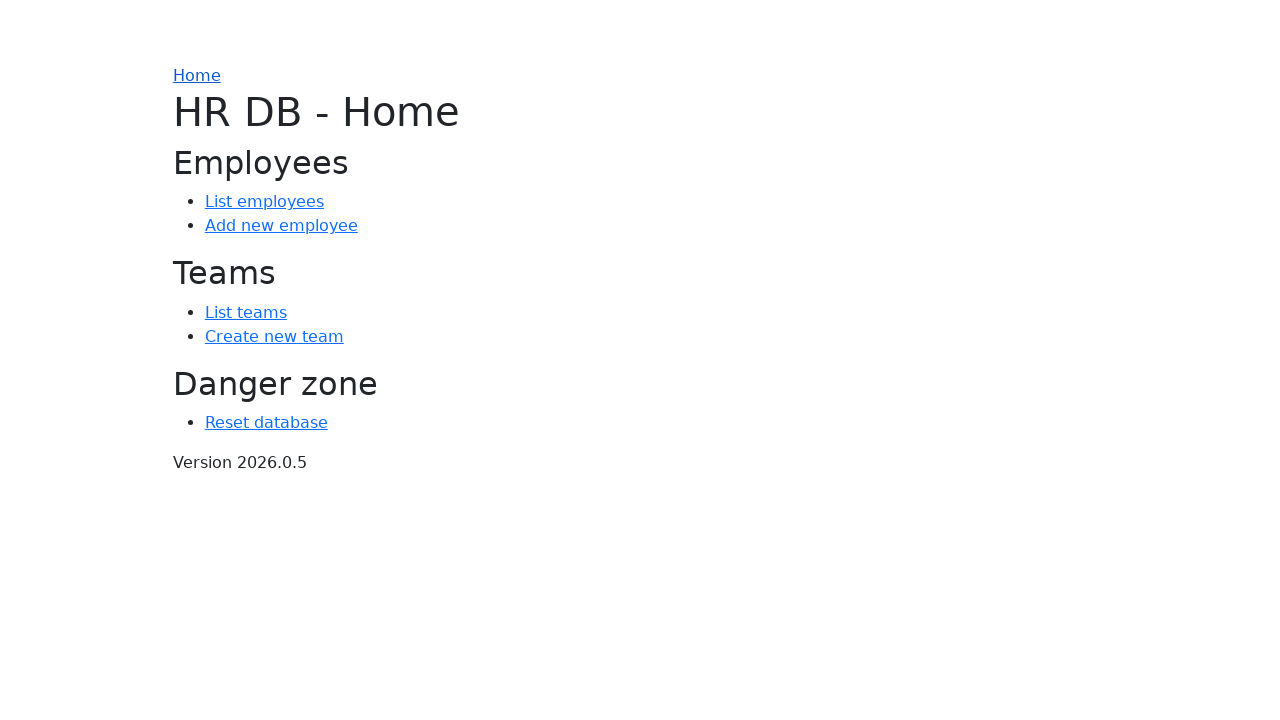

Clicked 'Add new employee' link at (281, 226) on internal:role=link[name="Add new employee"i]
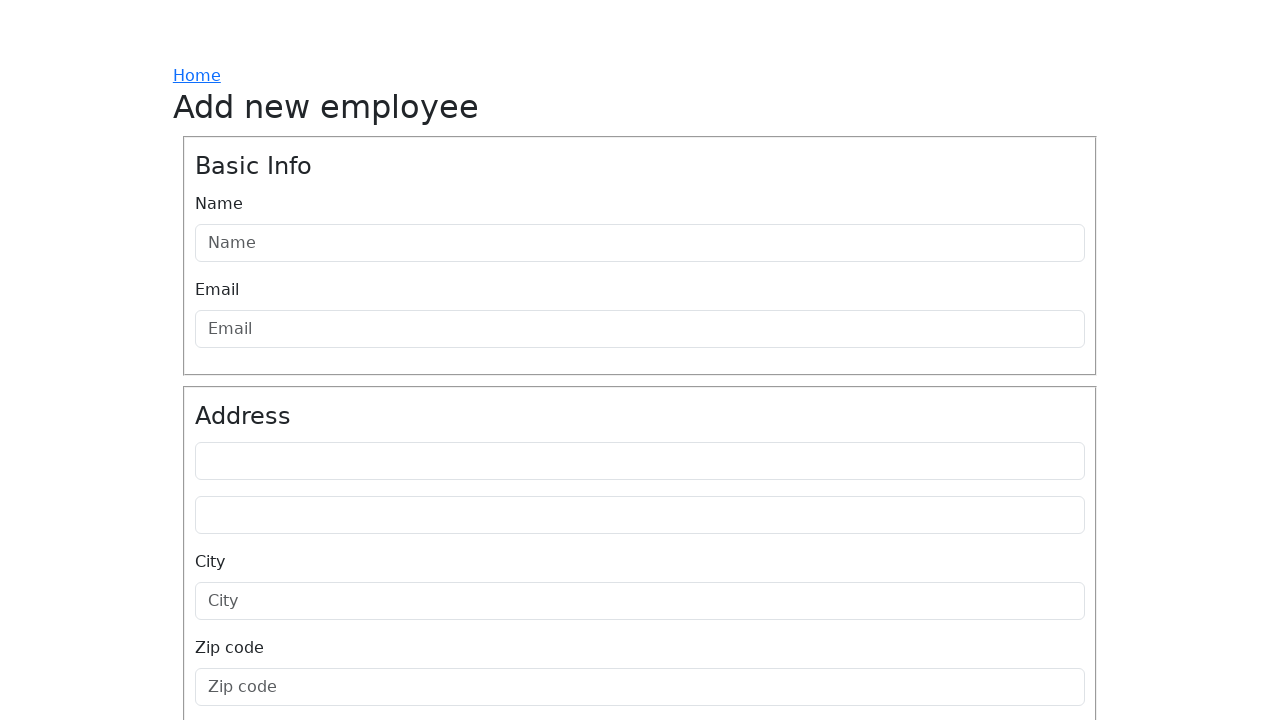

Clicked employee name input field at (640, 243) on internal:attr=[placeholder="Name"i]
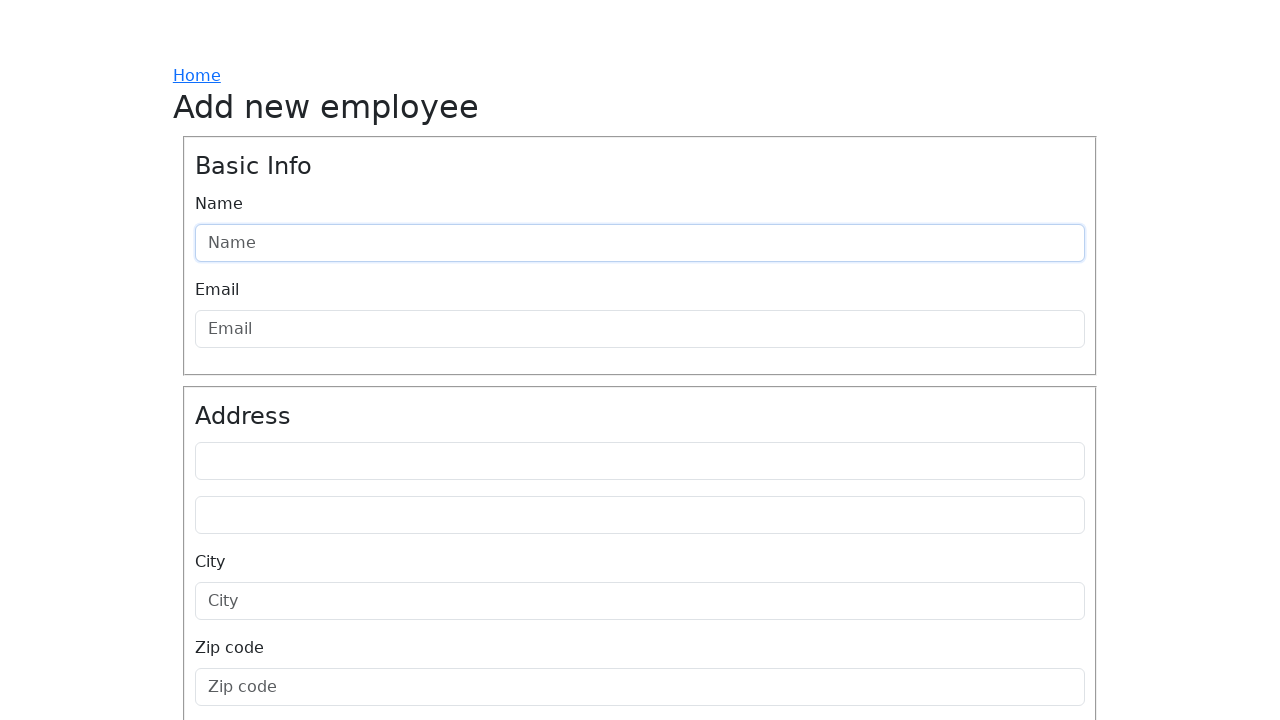

Filled employee name with 'Test' on internal:attr=[placeholder="Name"i]
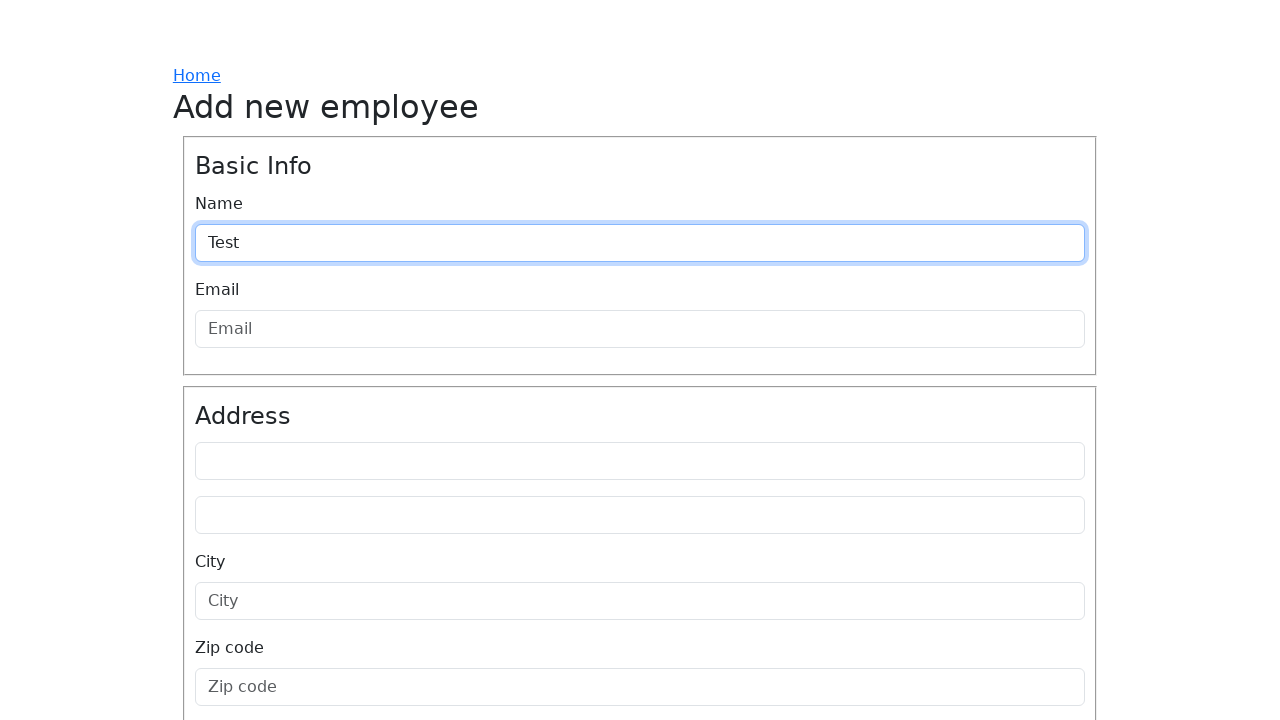

Pressed Tab to move to next field on internal:attr=[placeholder="Name"i]
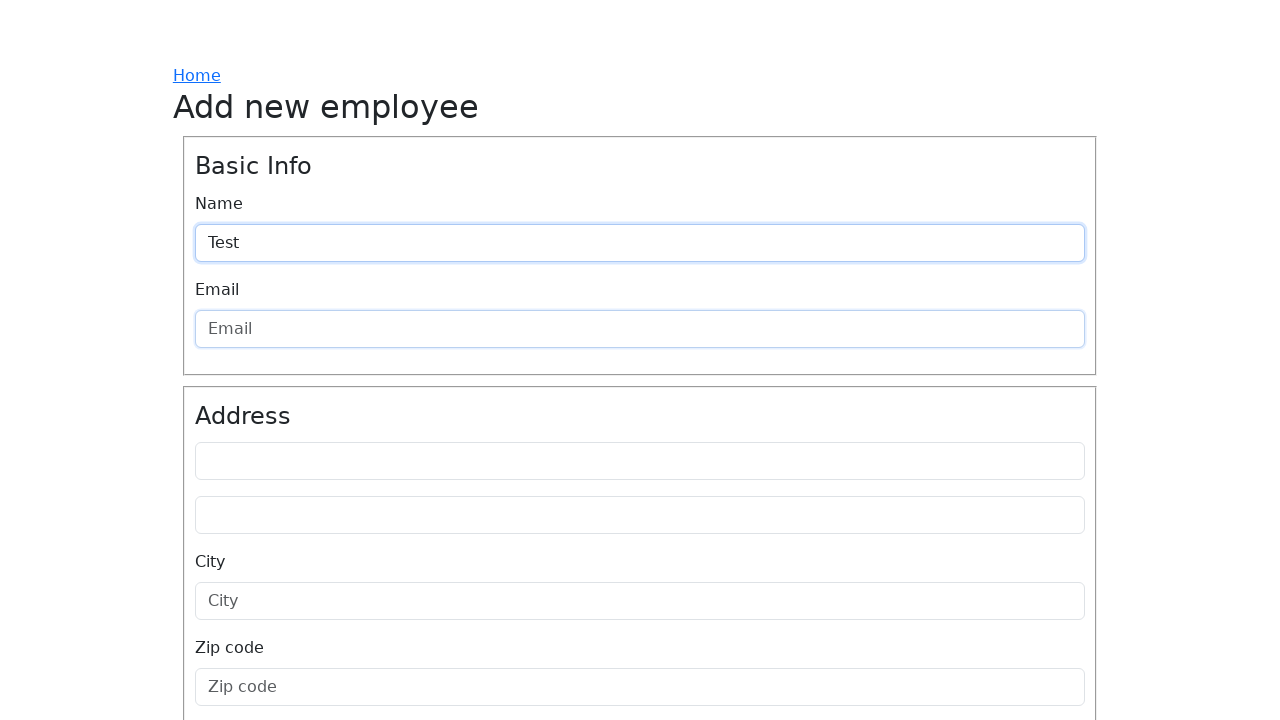

Filled email field with 'Test@test.test' on internal:attr=[placeholder="Email"i]
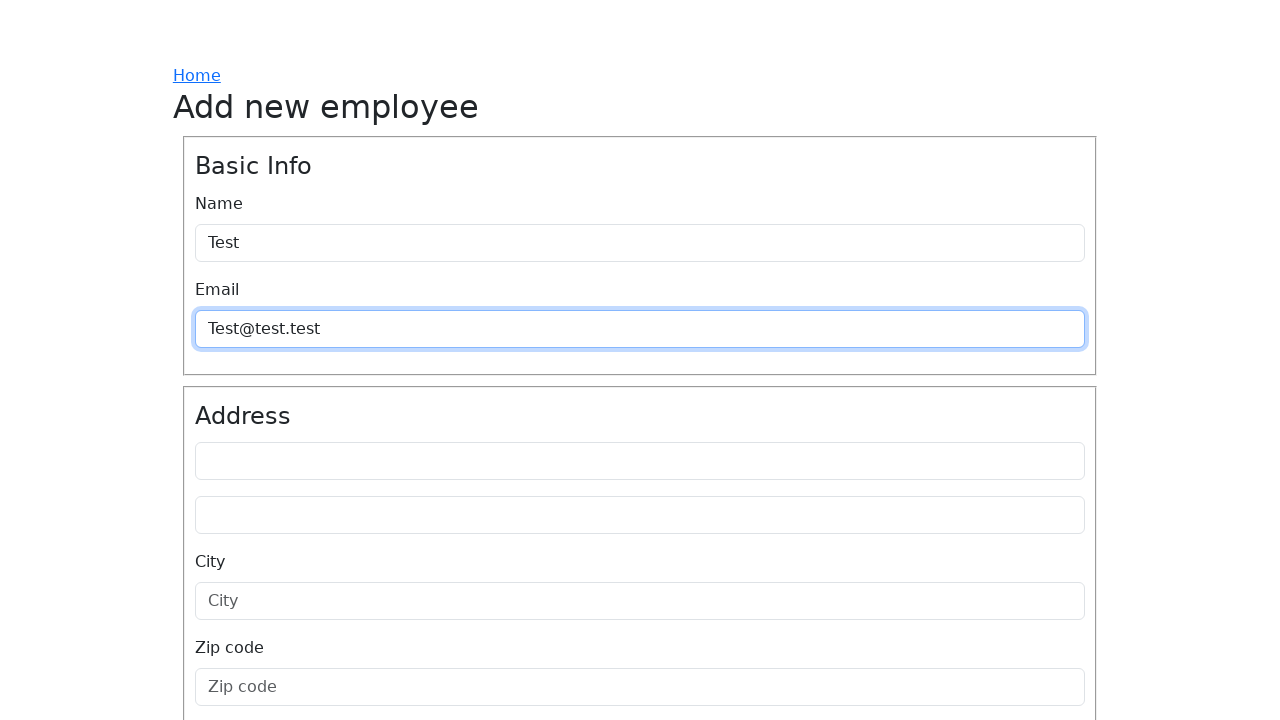

Pressed Tab to move to next field on internal:attr=[placeholder="Email"i]
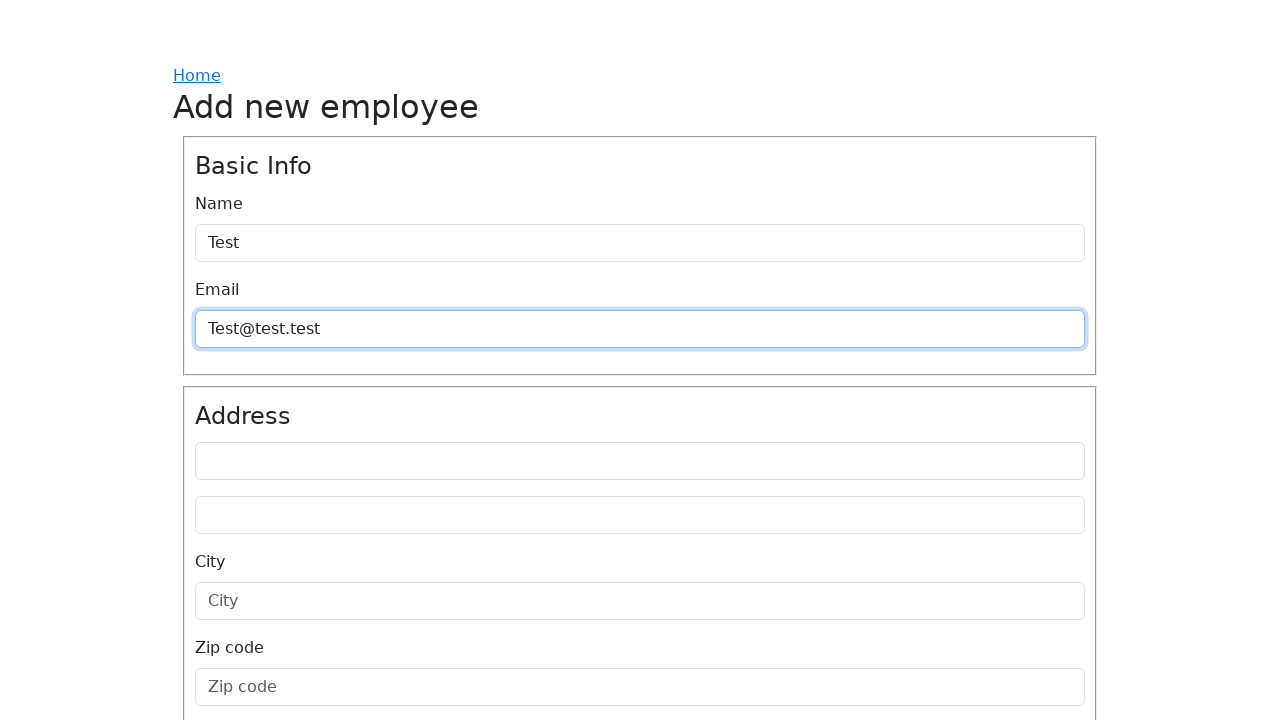

Filled address line 1 with 'Test' on #id_address_line1
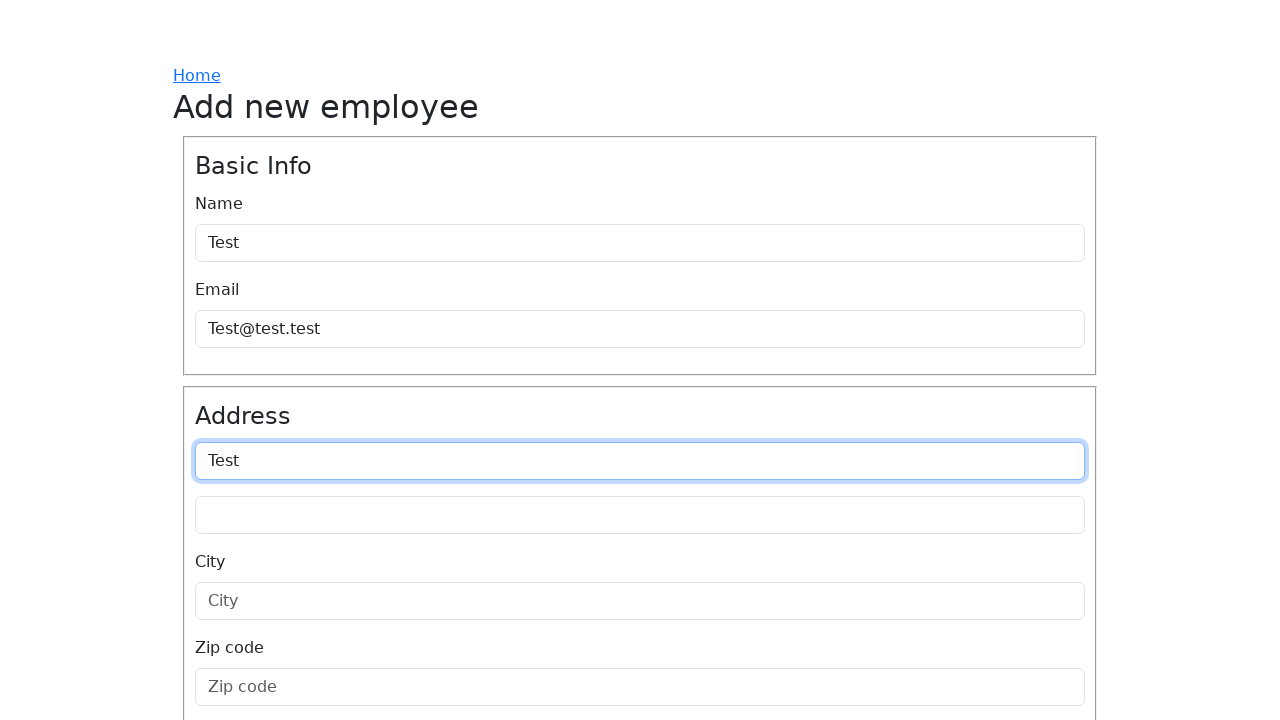

Pressed Tab to move to address line 2 on #id_address_line1
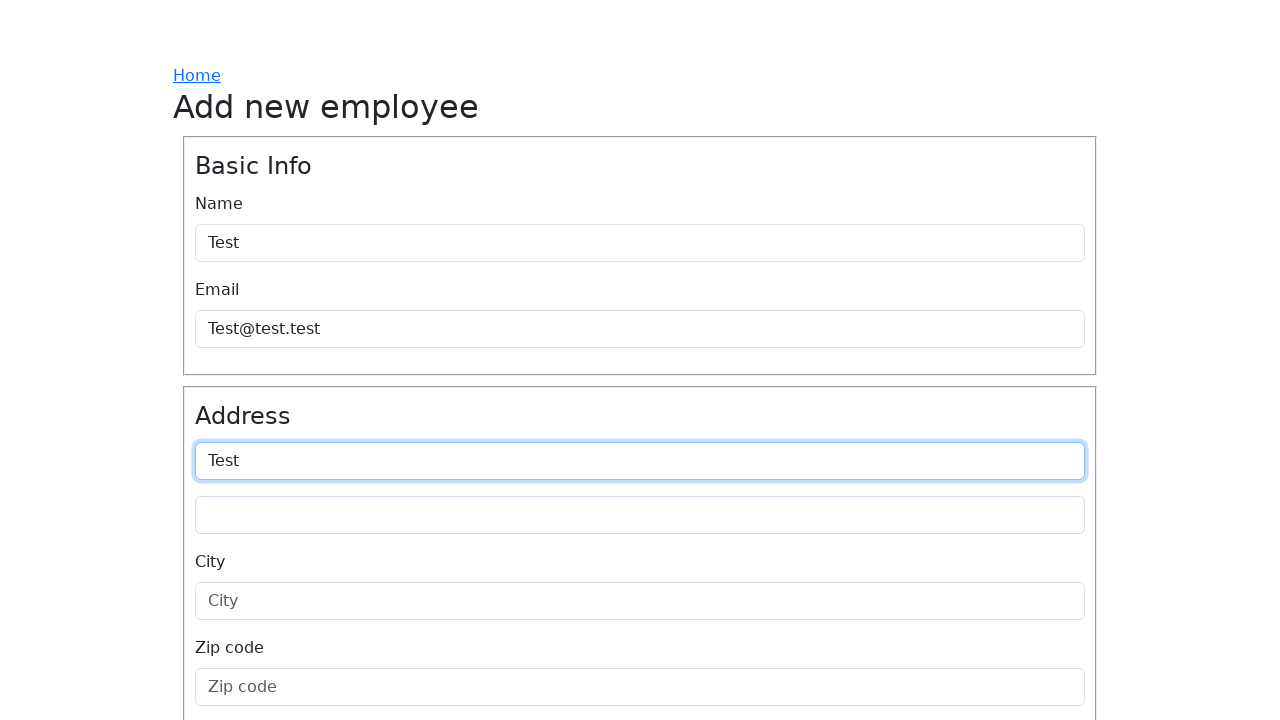

Pressed Tab to skip address line 2 and move to city on #id_address_line2
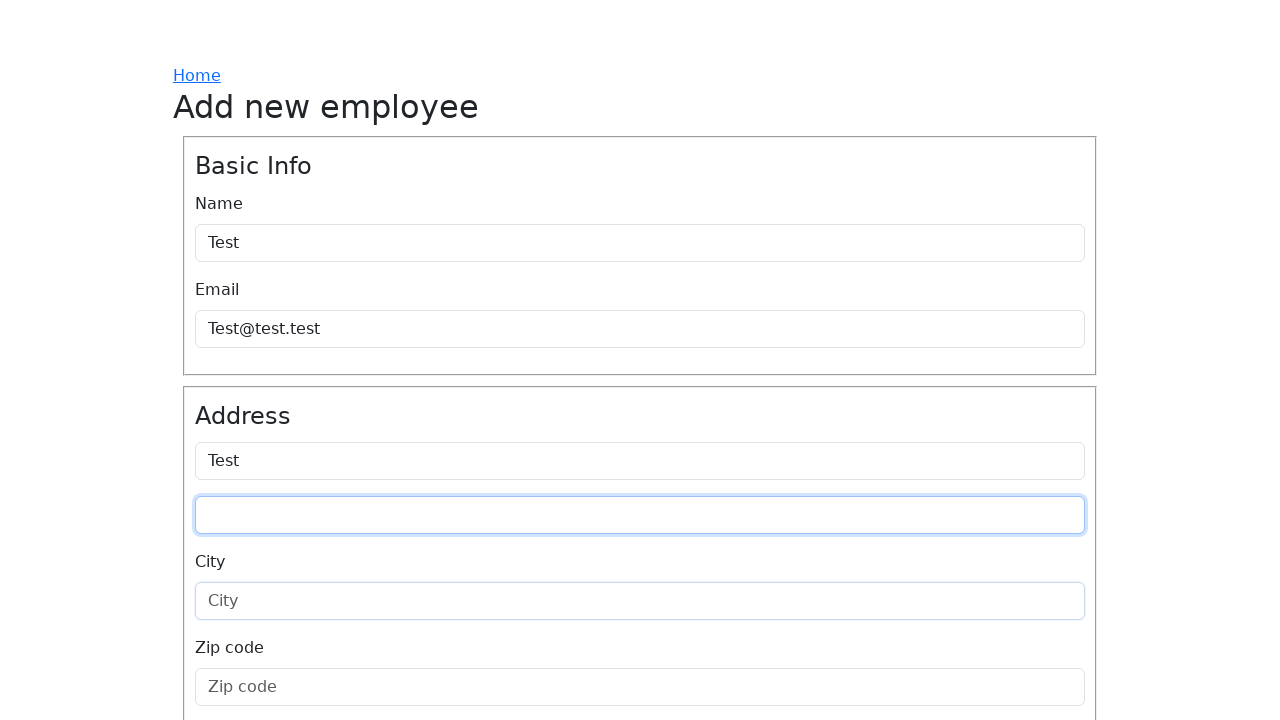

Filled city field with 'Test' on internal:attr=[placeholder="City"i]
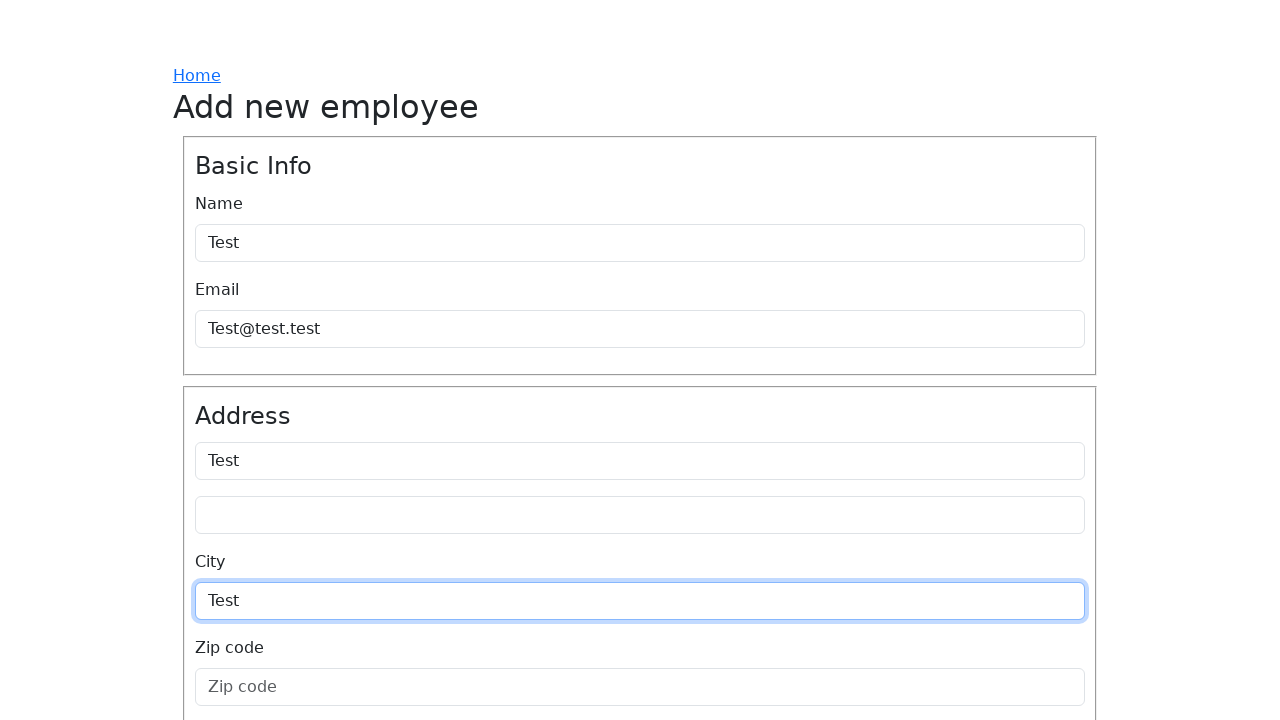

Pressed Tab to move to zip code field on internal:attr=[placeholder="City"i]
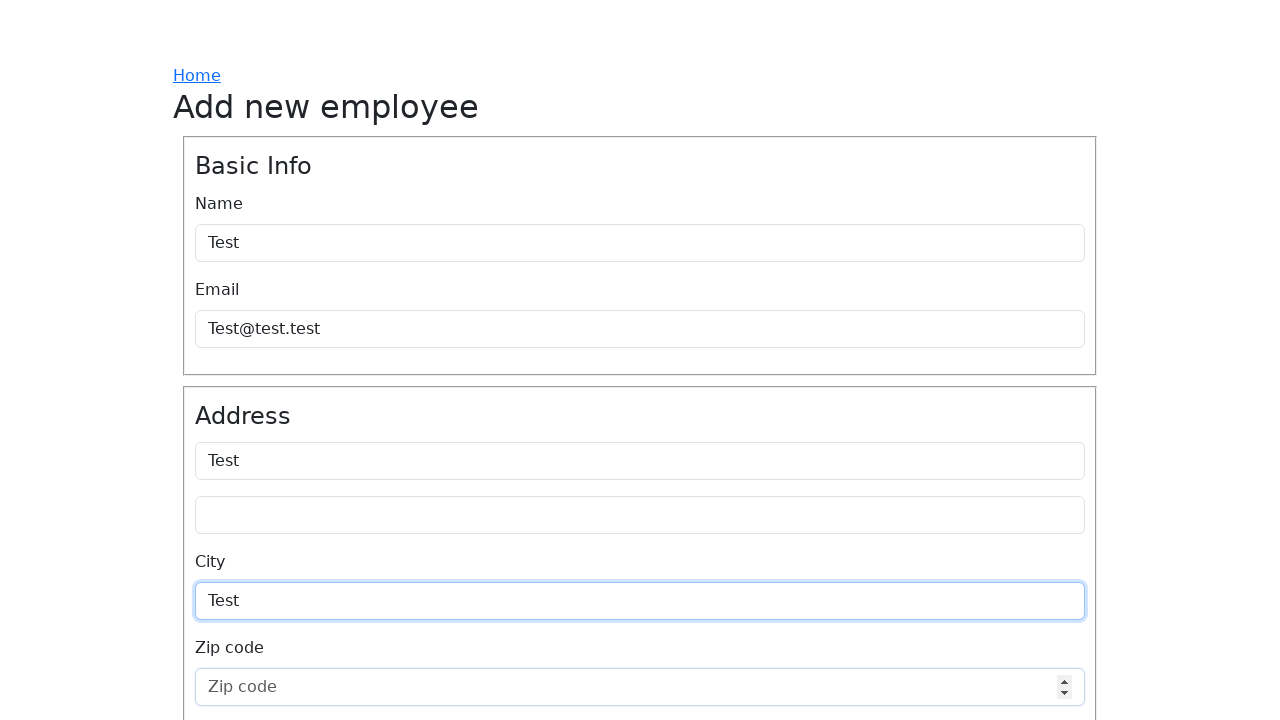

Filled zip code field with '1000' on internal:attr=[placeholder="Zip code"i]
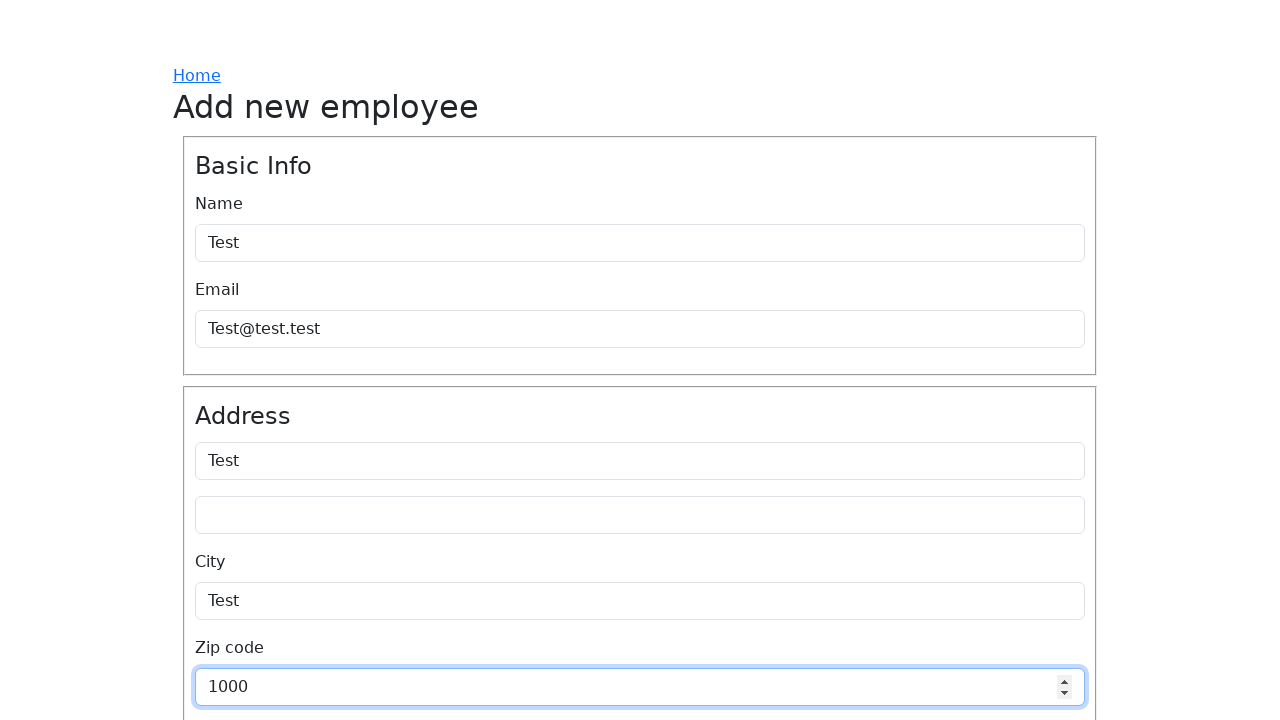

Filled hiring date with '2025-02-24' on internal:attr=[placeholder="Hiring date"i]
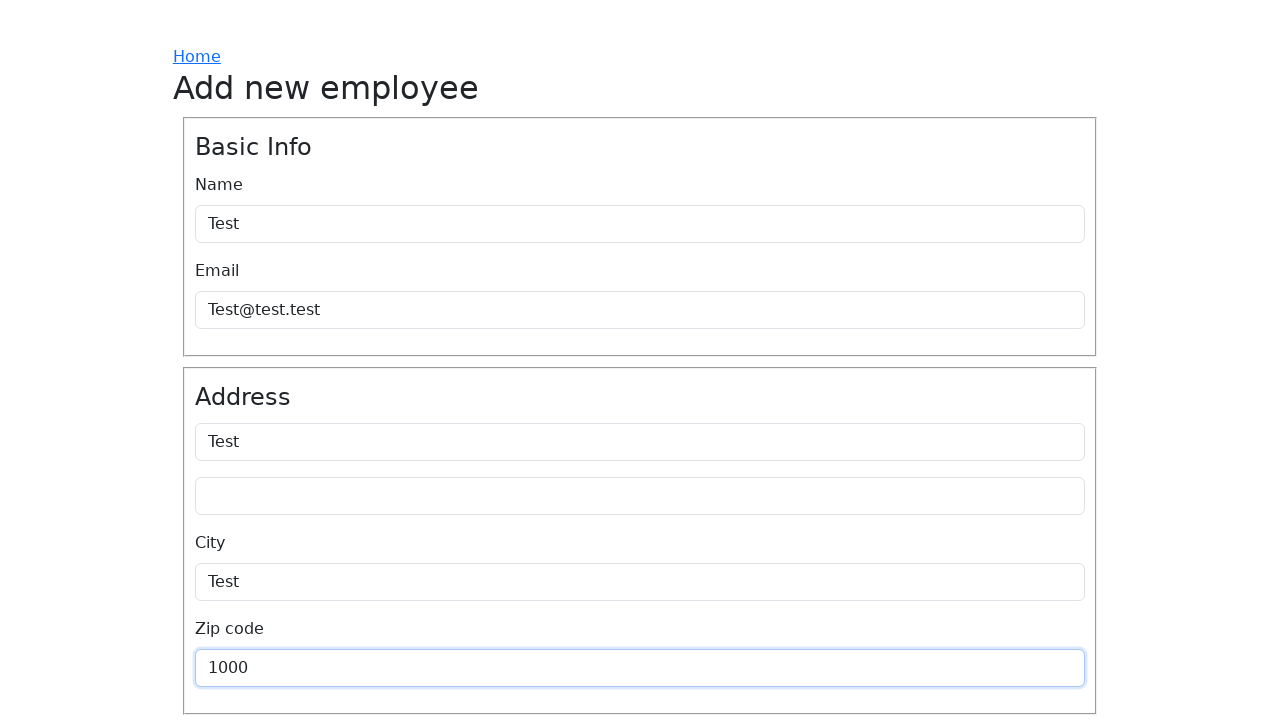

Clicked job title input field at (640, 537) on internal:attr=[placeholder="Job title"i]
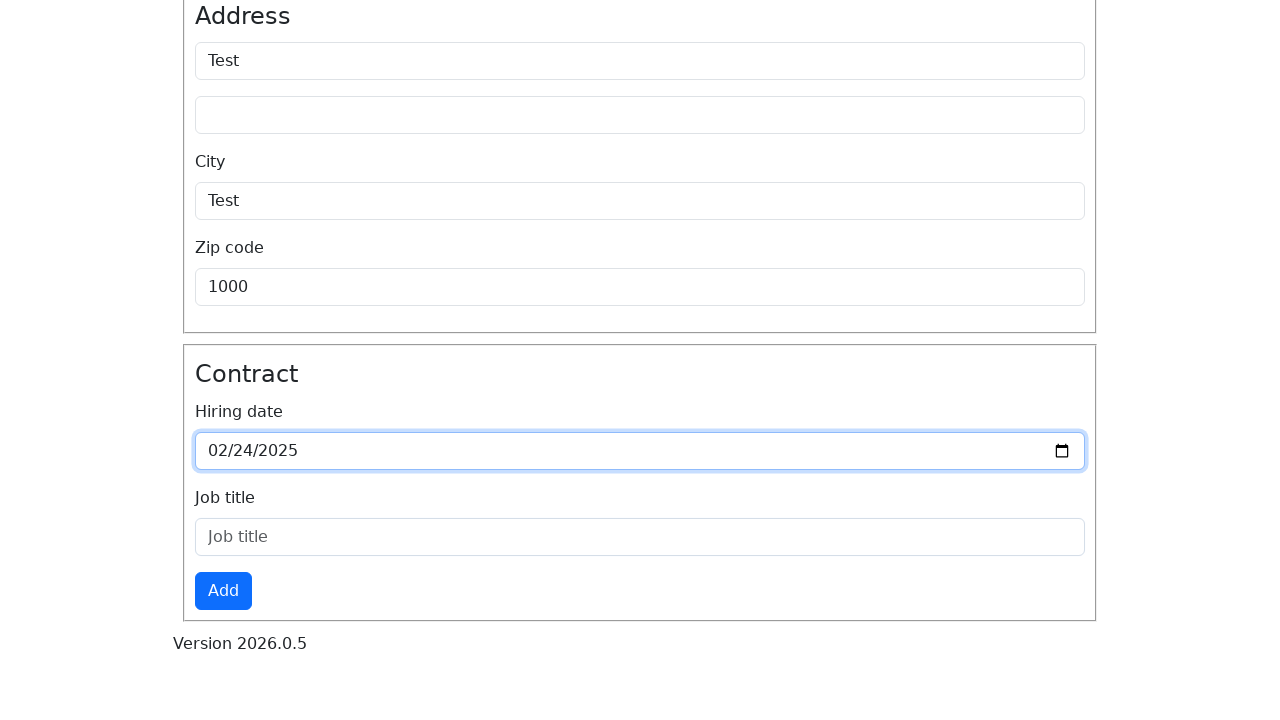

Filled job title with 'Test' on internal:attr=[placeholder="Job title"i]
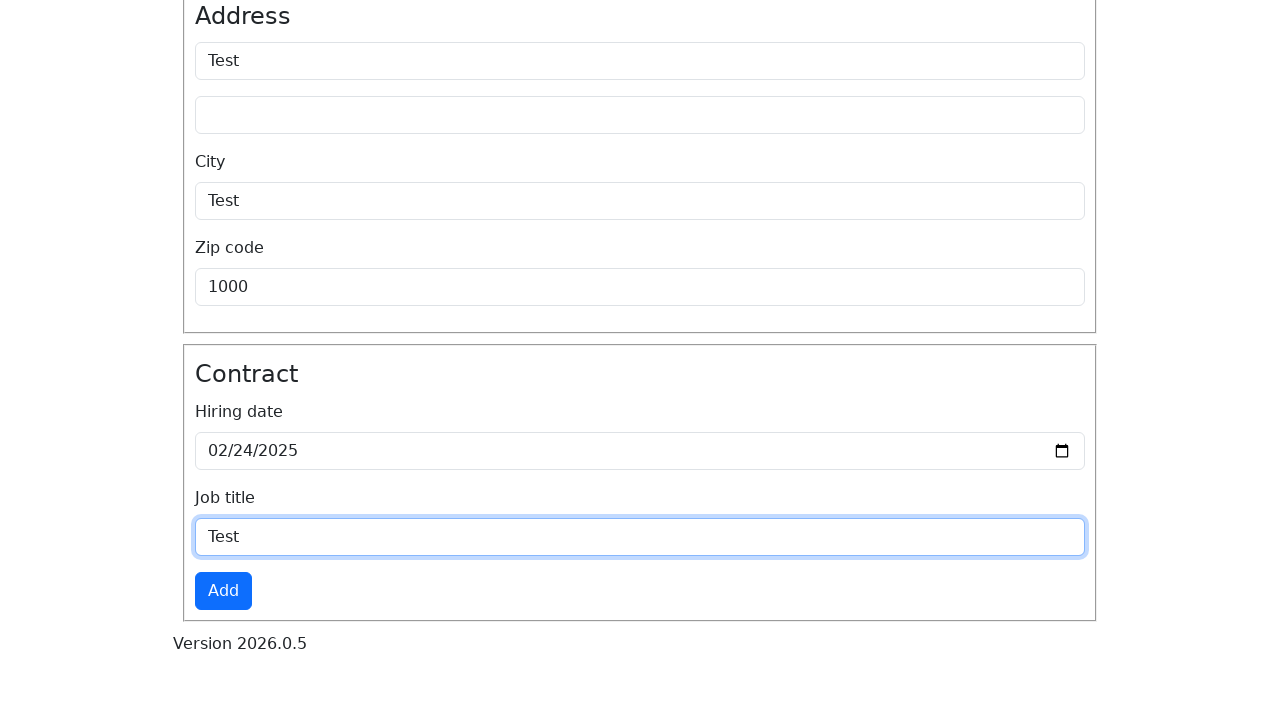

Clicked 'Add' button to create the employee at (223, 591) on internal:role=button[name="Add"i]
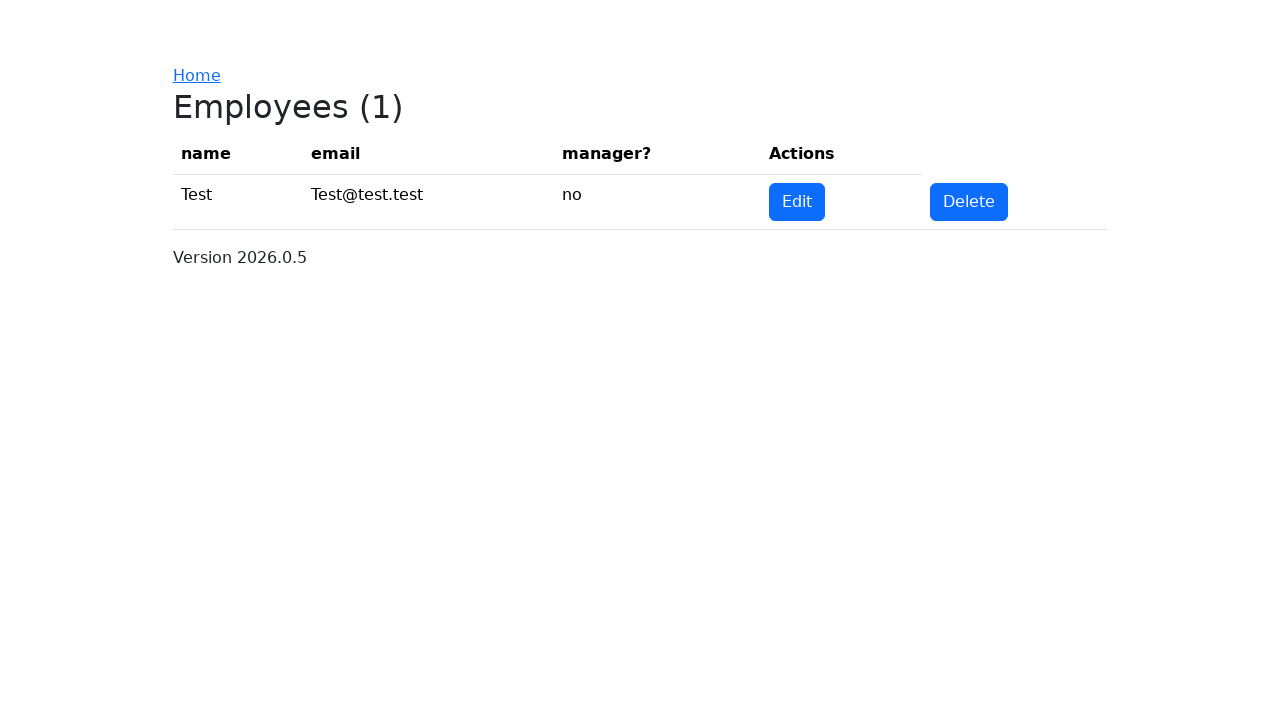

Clicked 'Edit' link to edit the employee at (797, 202) on internal:role=link[name="Edit"i]
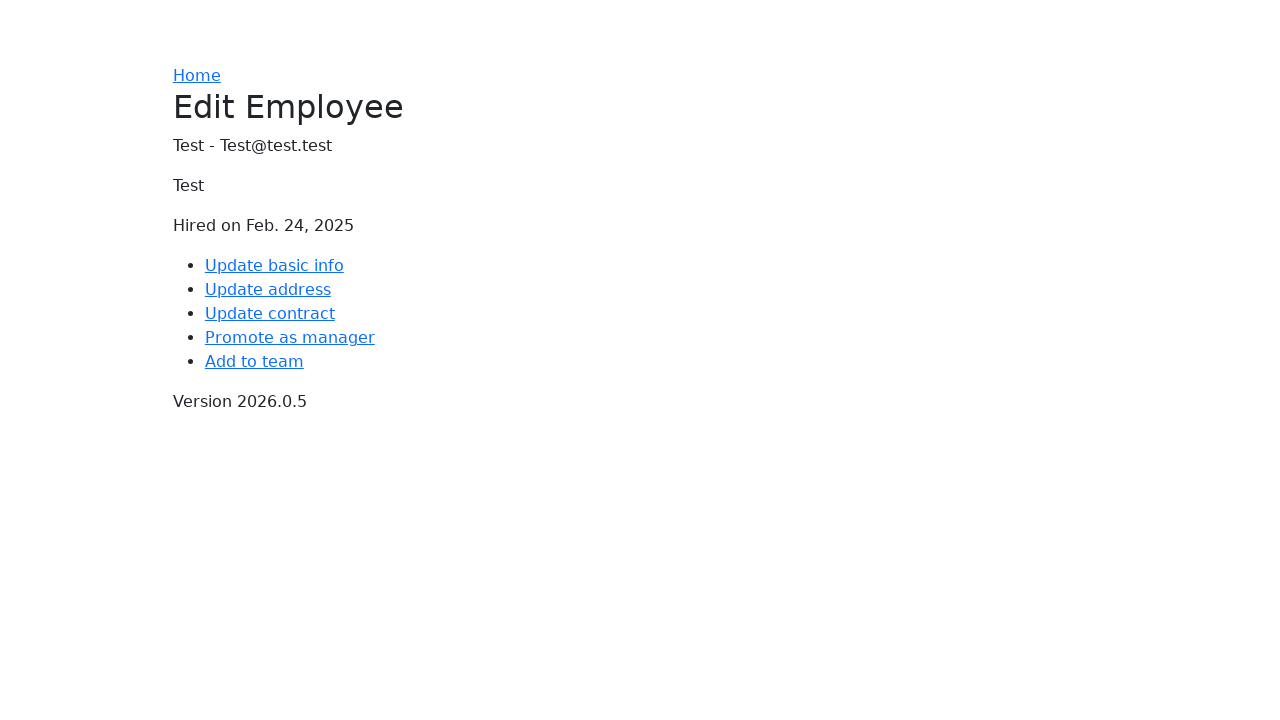

Clicked 'Add to team' link at (254, 362) on internal:role=link[name="Add to team"i]
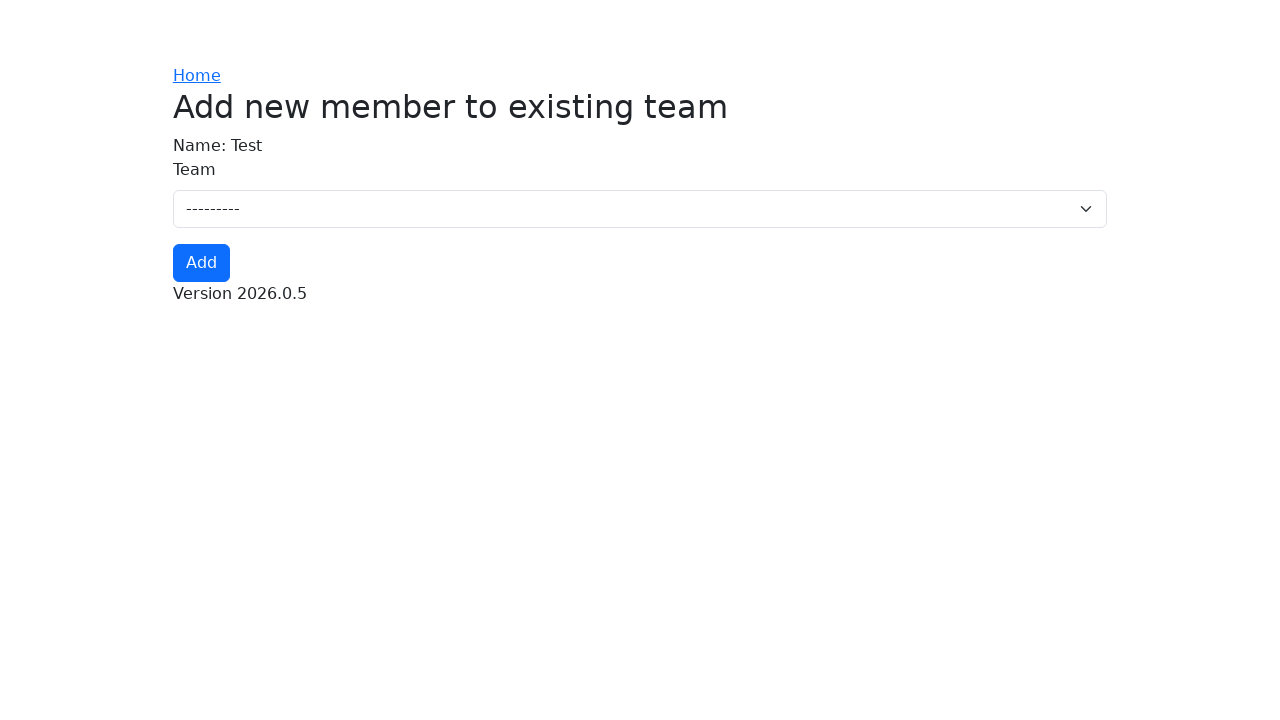

Clicked team selection field at (640, 209) on internal:label="Team"i
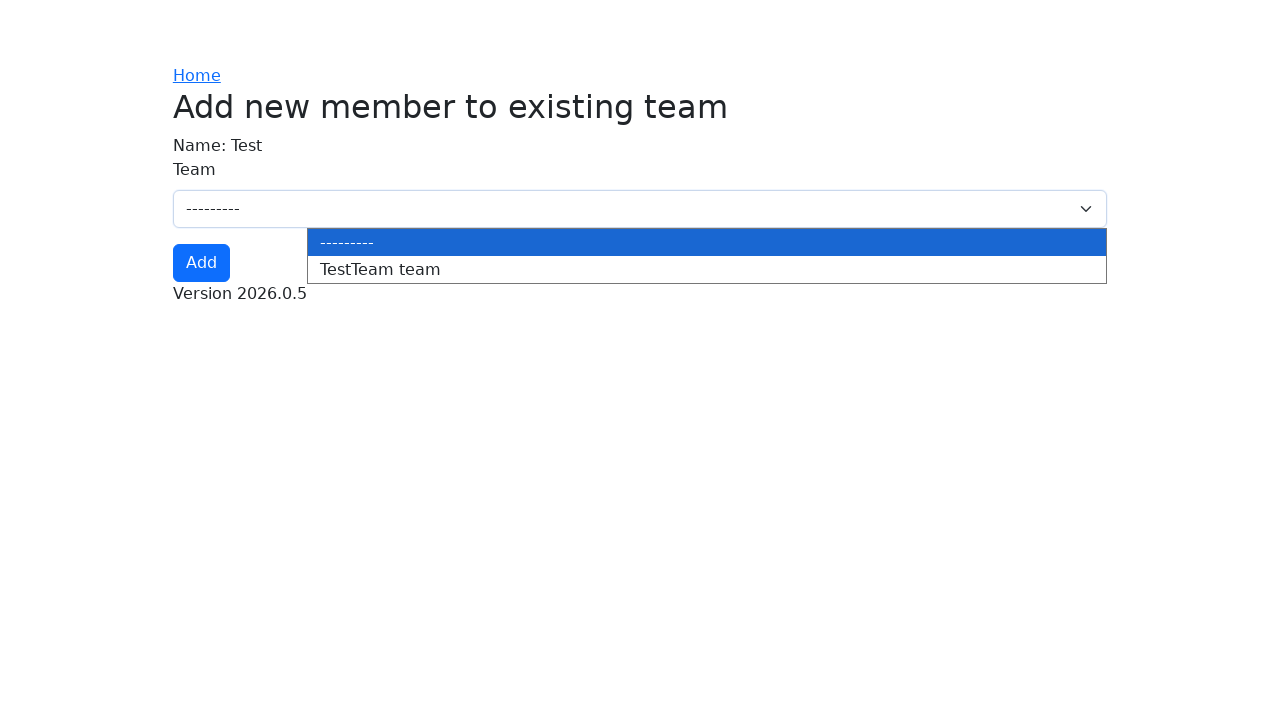

Typed 'TestTeam' in team selection field
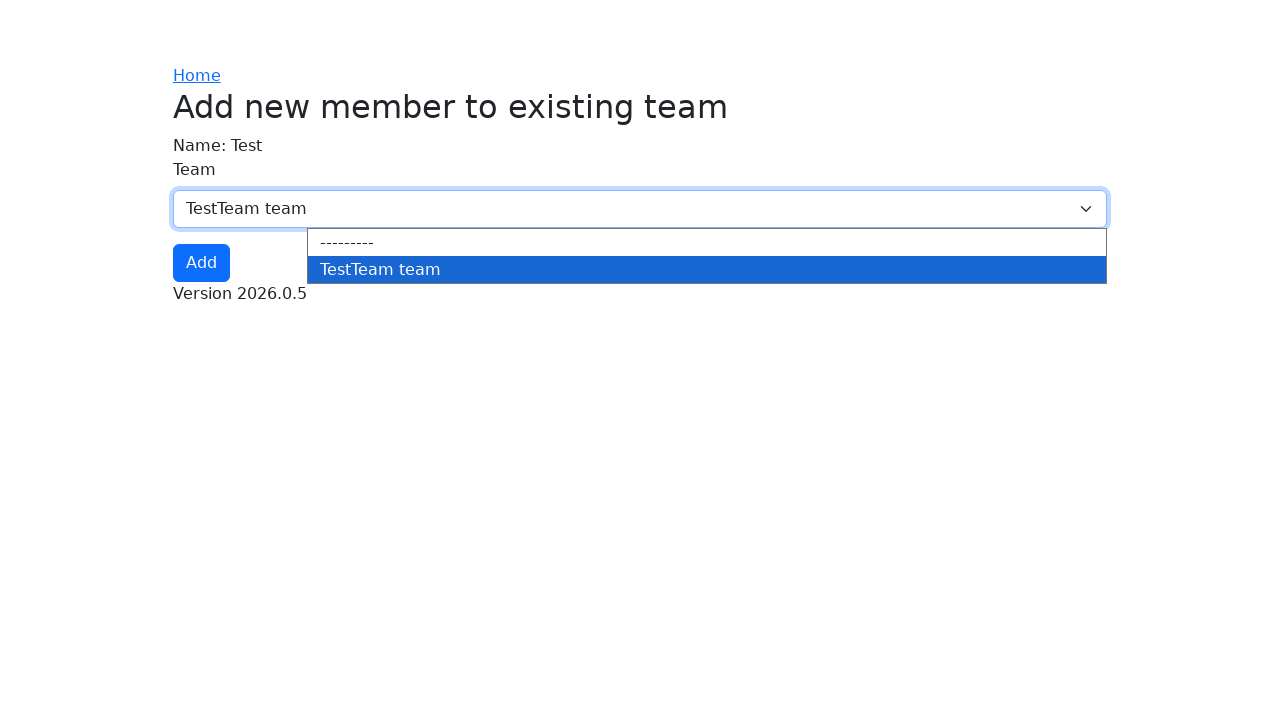

Pressed Enter to select the team on internal:label="Team"i
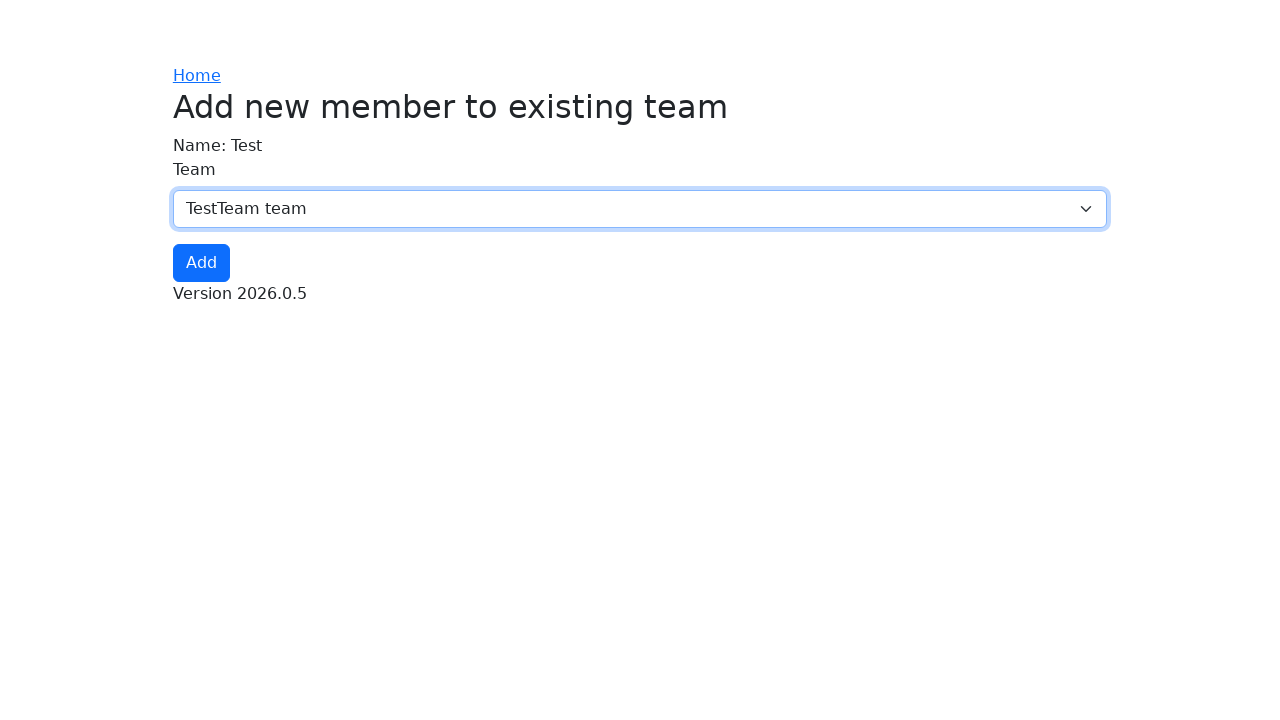

Clicked 'Add' button to assign employee to team at (201, 263) on internal:role=button[name="Add"i]
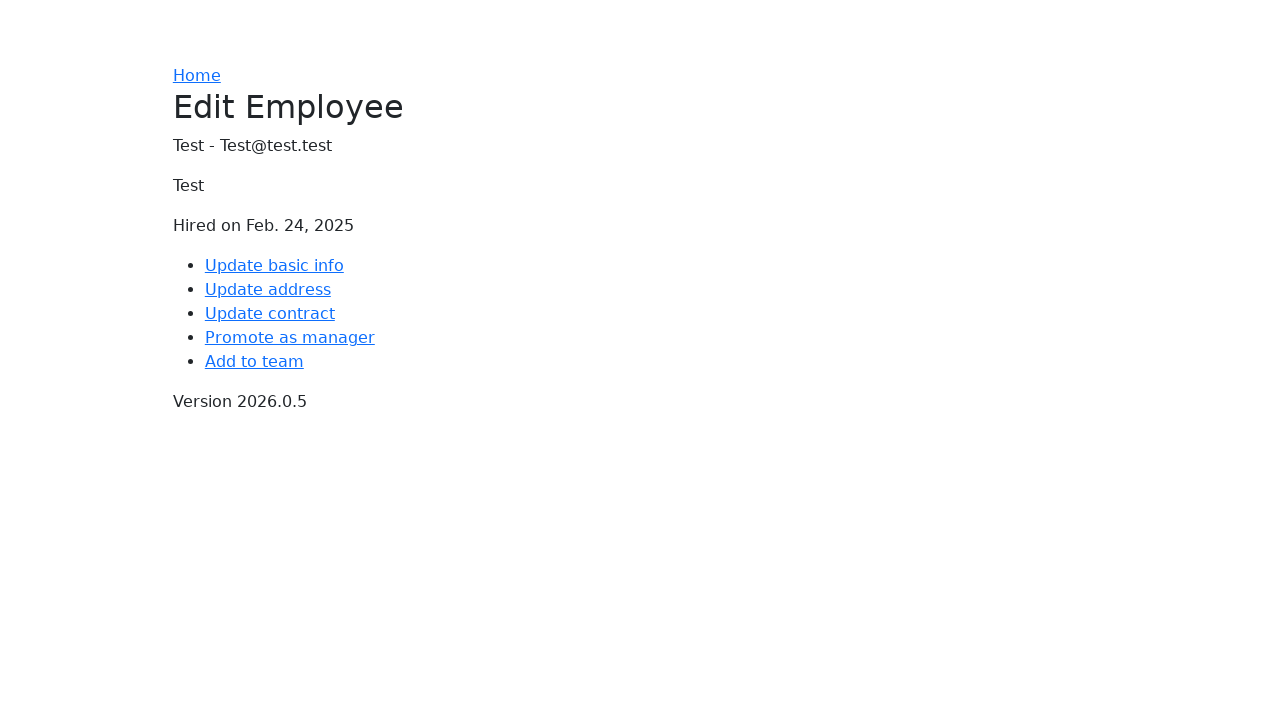

Navigated to Home page at (197, 76) on internal:role=link[name="Home"i]
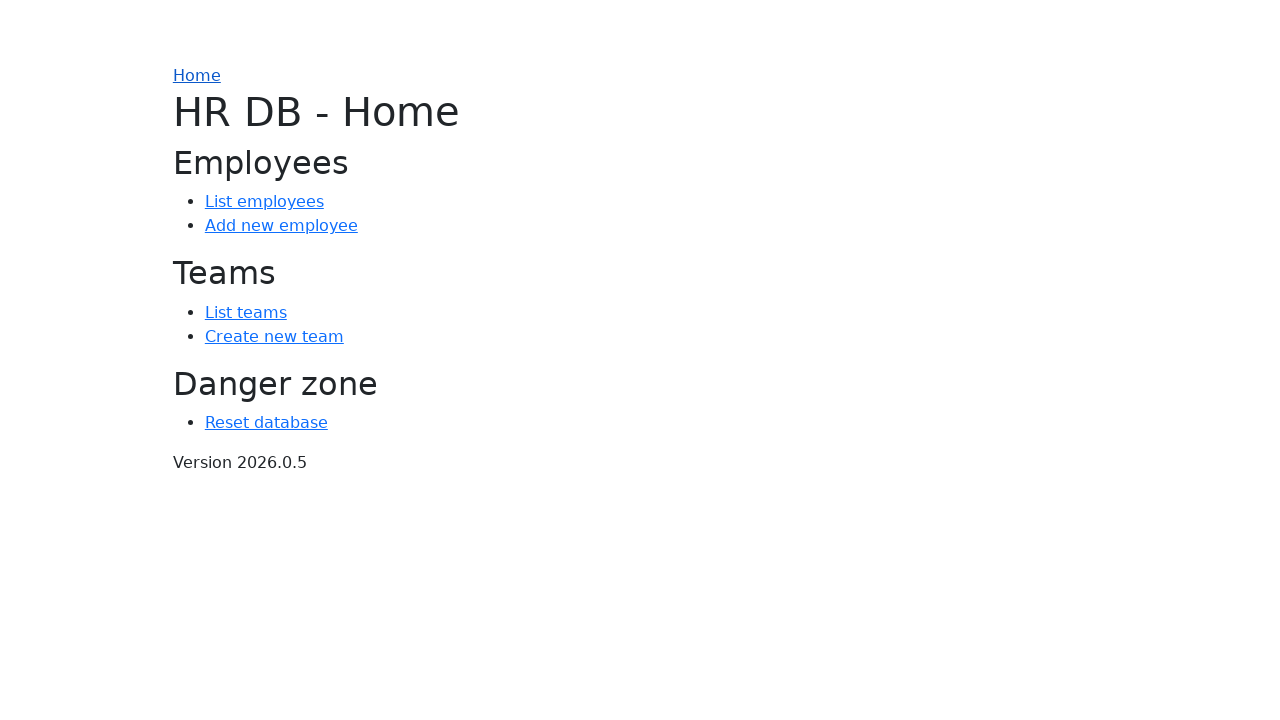

Clicked 'List teams' link at (246, 312) on internal:role=link[name="List teams"i]
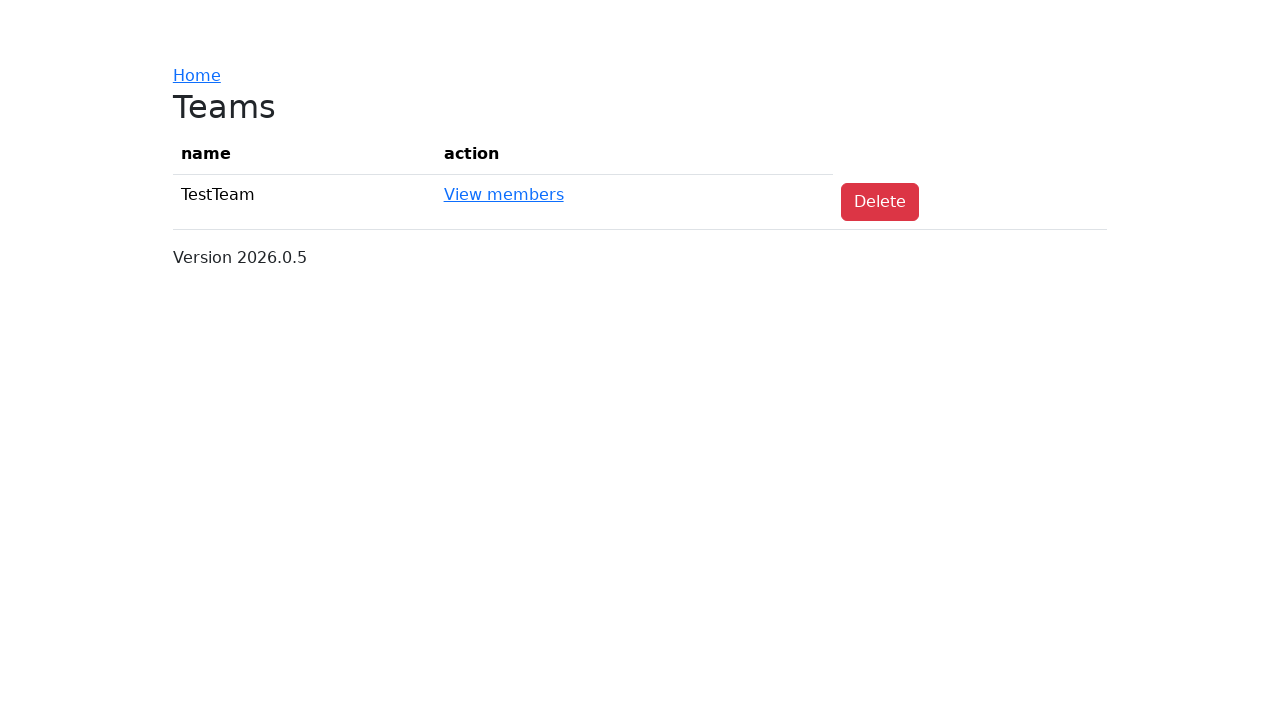

Clicked 'Delete' link for the first team at (880, 202) on internal:role=link[name="Delete"i] >> nth=0
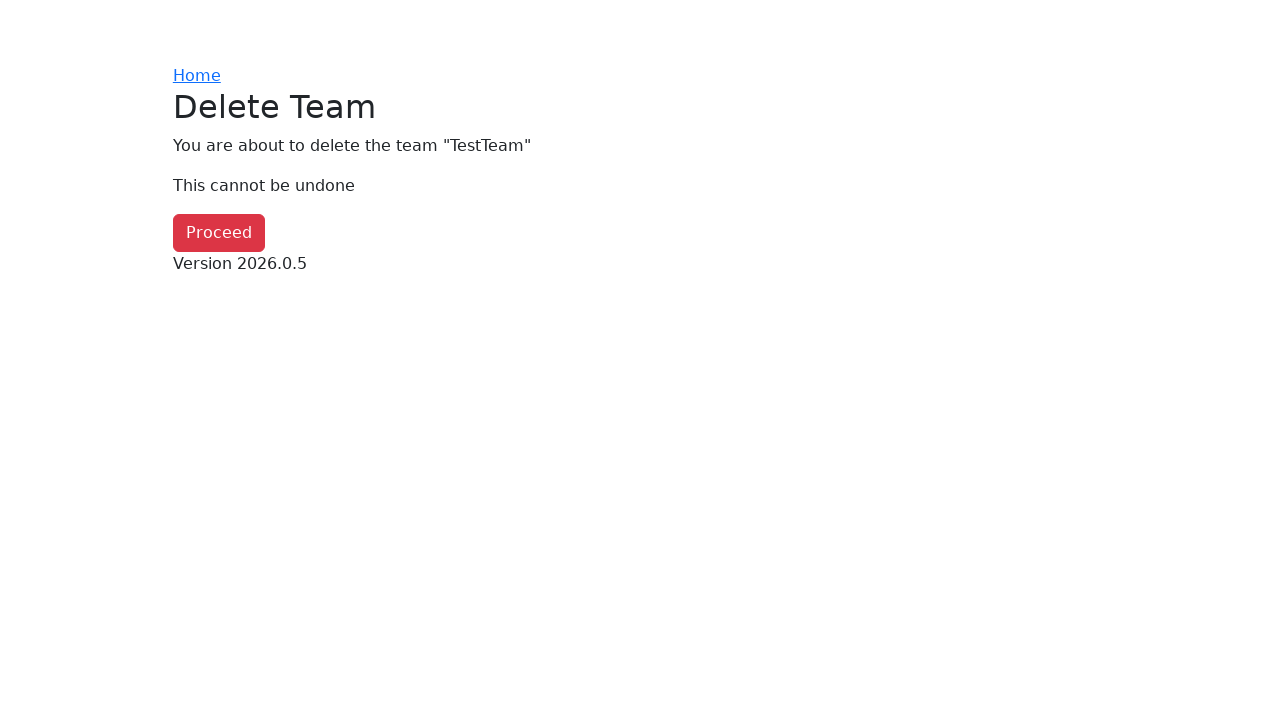

Confirmed team deletion by clicking 'Proceed' button at (219, 233) on internal:role=button[name="Proceed"i]
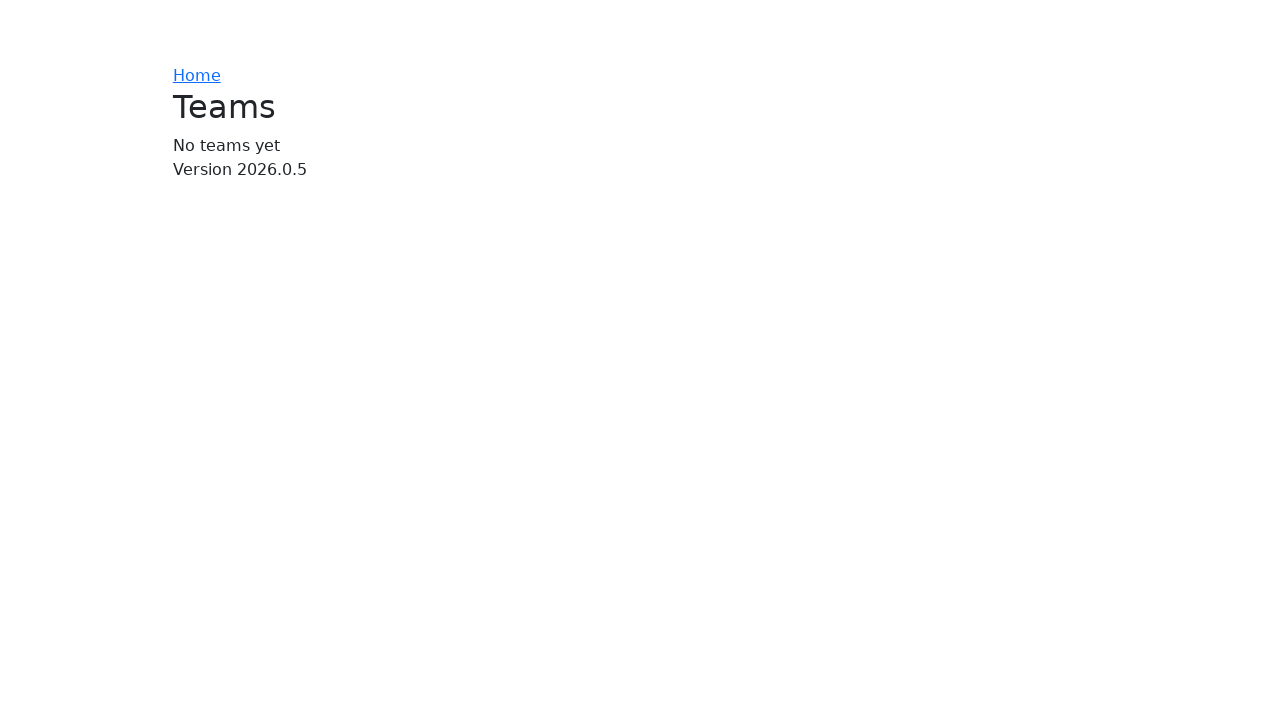

Verified that 'No teams yet' message is visible after team deletion
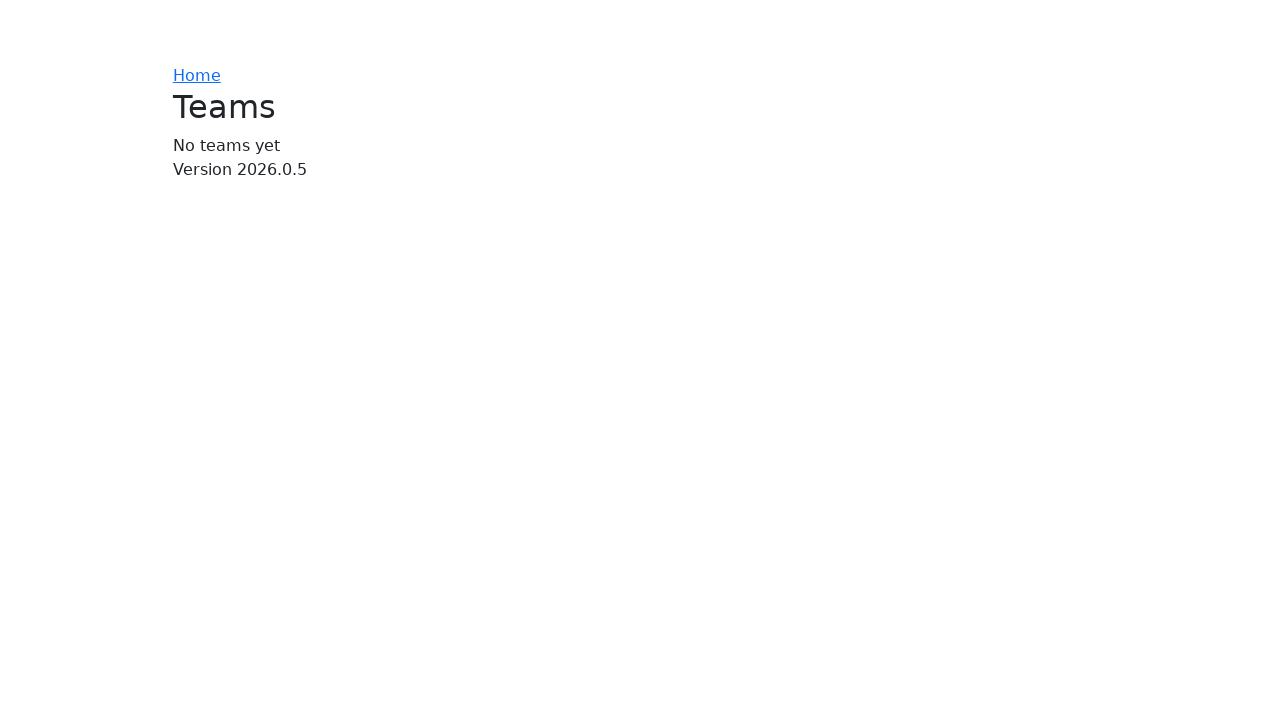

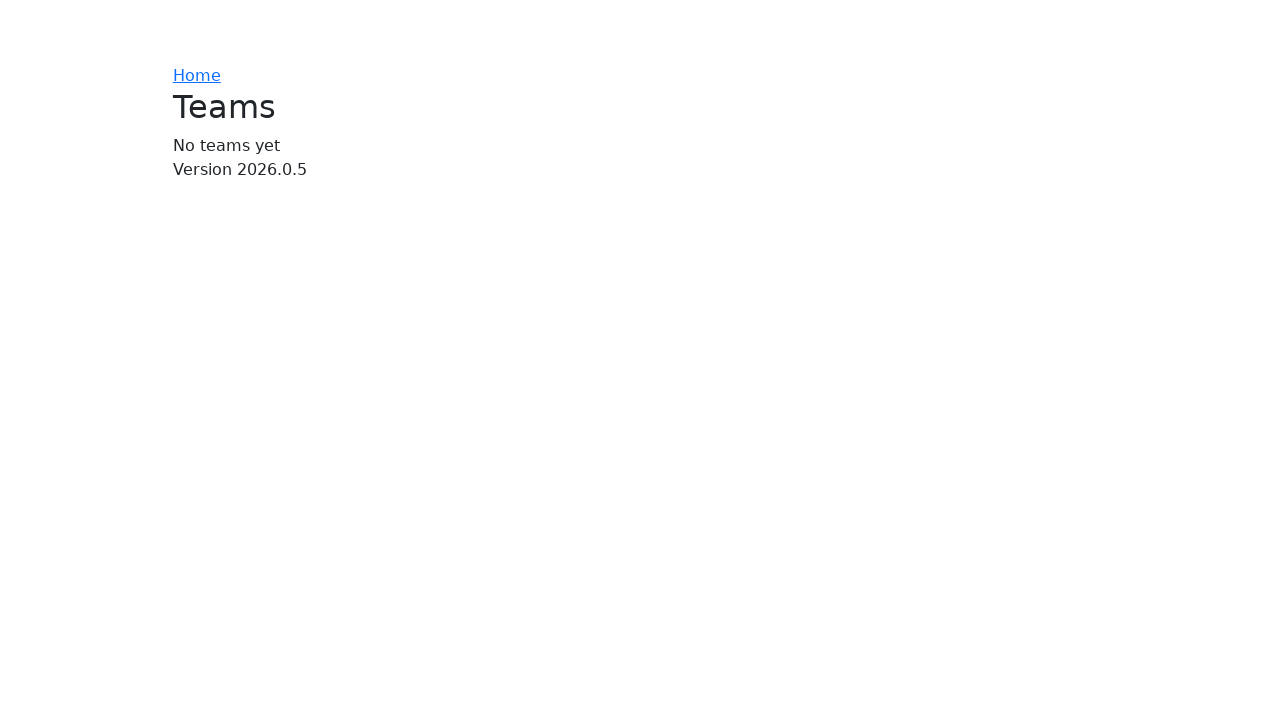